Tests hover functionality by moving cursor over user images to reveal hidden user information

Starting URL: https://the-internet.herokuapp.com/hovers

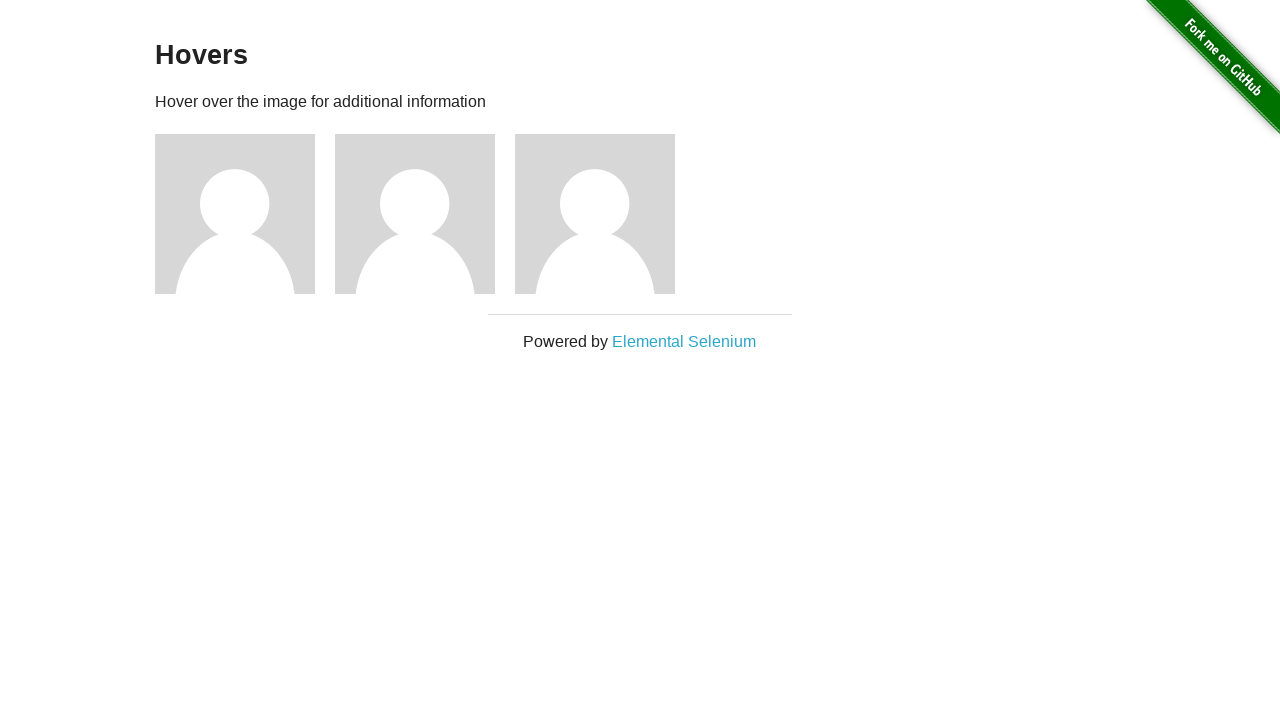

Hovered over first user image to reveal hidden information at (235, 214) on xpath=//*[@id='content']/div/div[1]/img
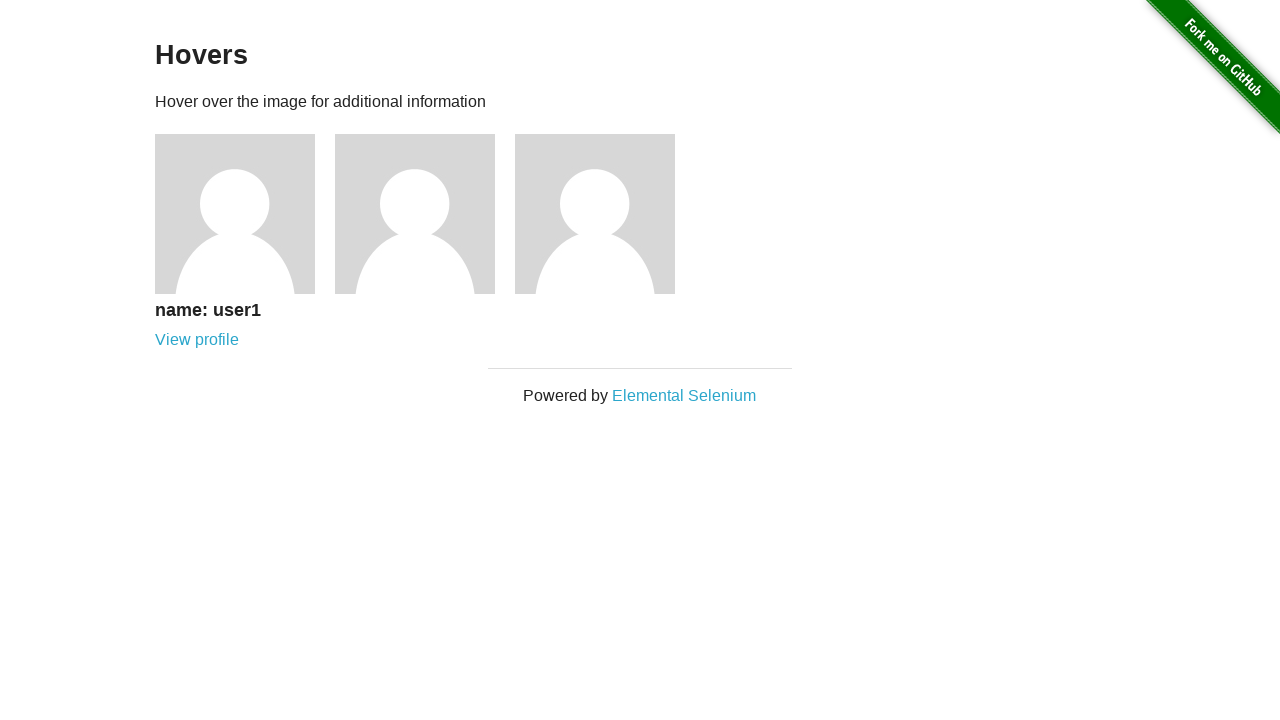

Waited for user information popup to appear
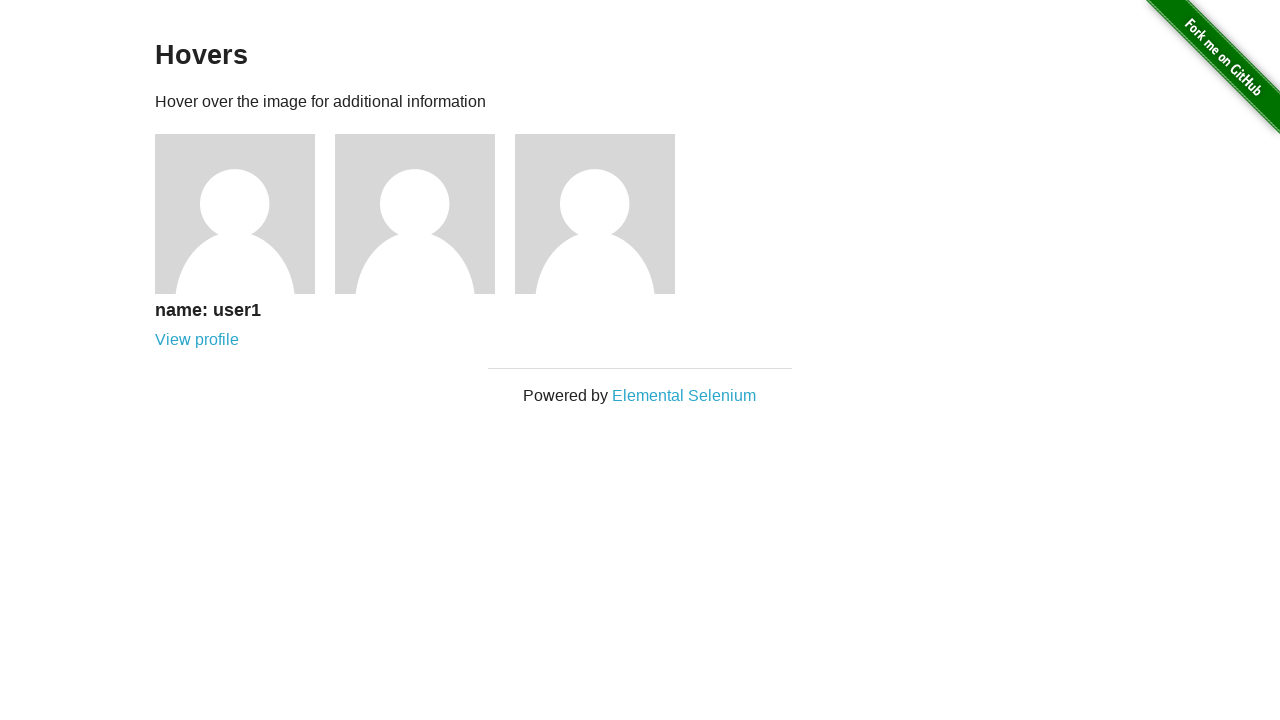

Hovered over second user image to reveal hidden information at (415, 214) on xpath=//*[@id='content']/div/div[2]/img
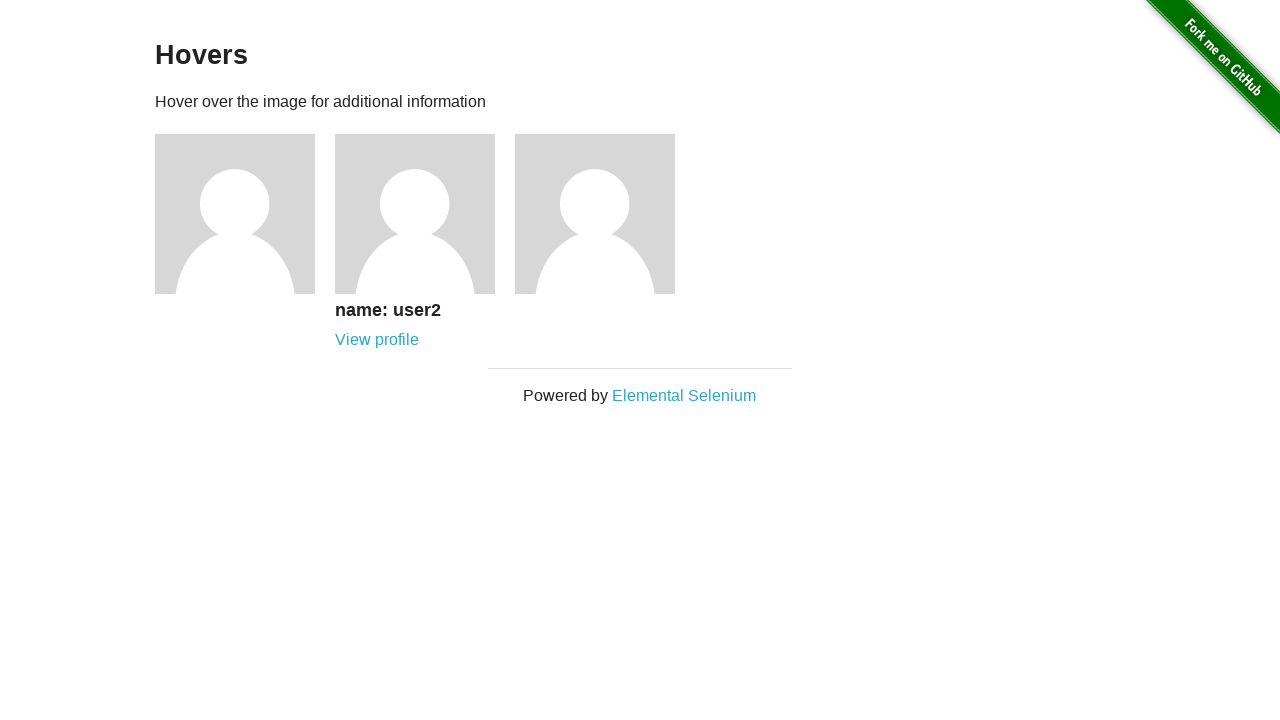

Hovered over third user image to reveal hidden information at (595, 214) on xpath=//*[@id='content']/div/div[3]/img
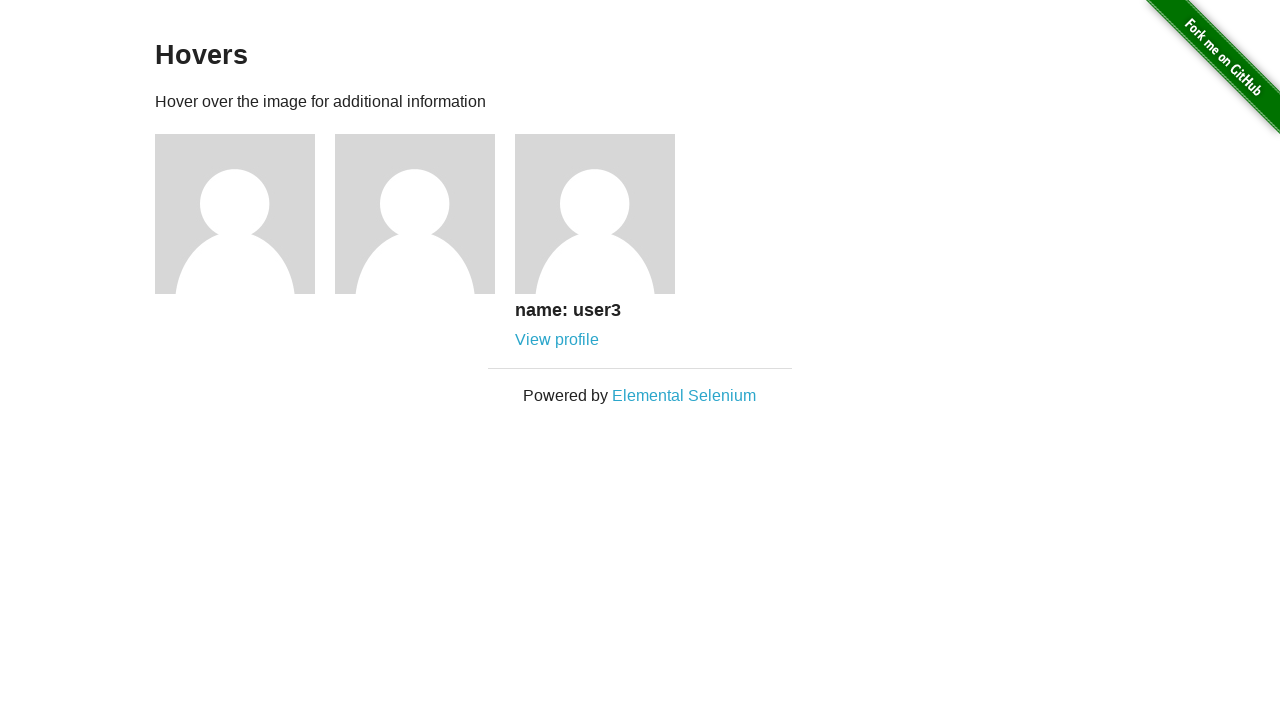

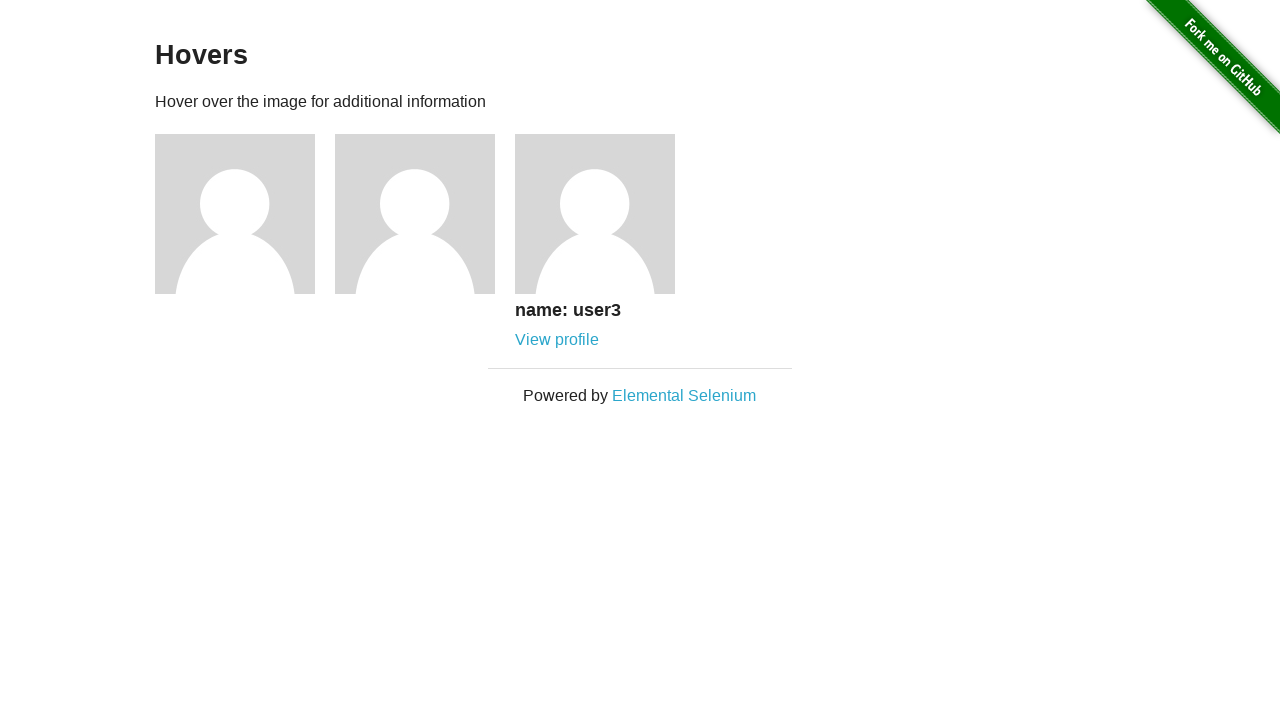